Tests a card payment form by filling in credit card details (card number, holder name, expiration date, CVC) and submitting the payment, then verifies the payment is confirmed.

Starting URL: https://sandbox.cardpay.com/MI/cardpayment2.html?orderXml=PE9SREVSIFdBTExFVF9JRD0nODI5OScgT1JERVJfTlVNQkVSPSc0NTgyMTEnIEFNT1VOVD0nMjkxLjg2JyBDVVJSRU5DWT0nRVVSJyAgRU1BSUw9J2N1c3RvbWVyQGV4YW1wbGUuY29tJz4KPEFERFJFU1MgQ09VTlRSWT0nVVNBJyBTVEFURT0nTlknIFpJUD0nMTAwMDEnIENJVFk9J05ZJyBTVFJFRVQ9JzY3NyBTVFJFRVQnIFBIT05FPSc4NzY5OTA5MCcgVFlQRT0nQklMTElORycvPgo8L09SREVSPg==&sha512=998150a2b27484b776a1628bfe7505a9cb430f276dfa35b14315c1c8f03381a90490f6608f0dcff789273e05926cd782e1bb941418a9673f43c47595aa7b8b0d

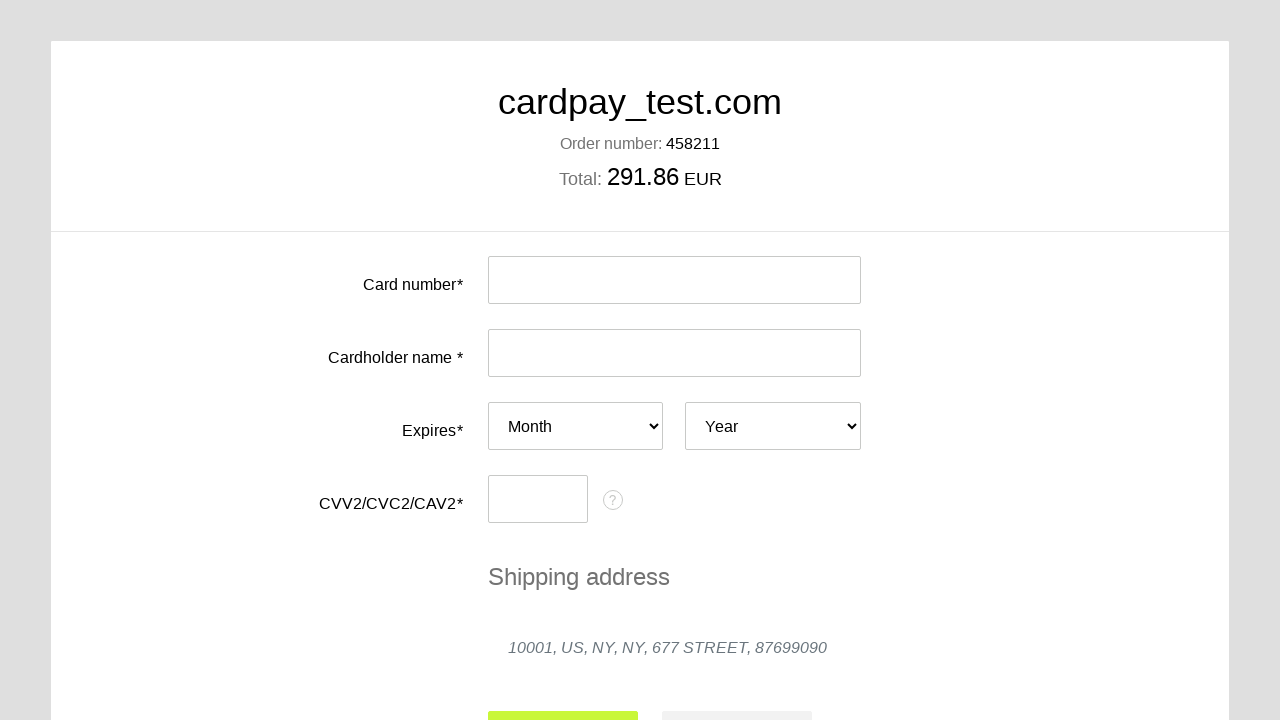

Clicked card number input field at (674, 280) on #input-card-number
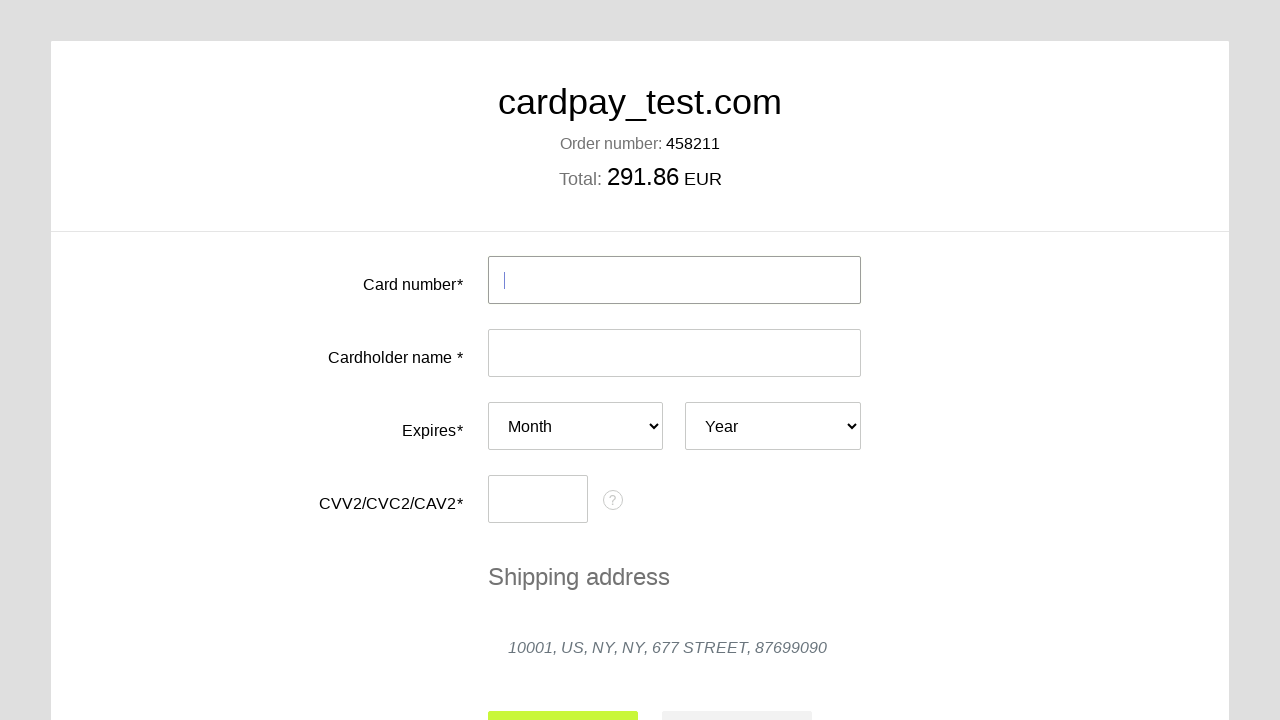

Filled card number field with test card number on #input-card-number
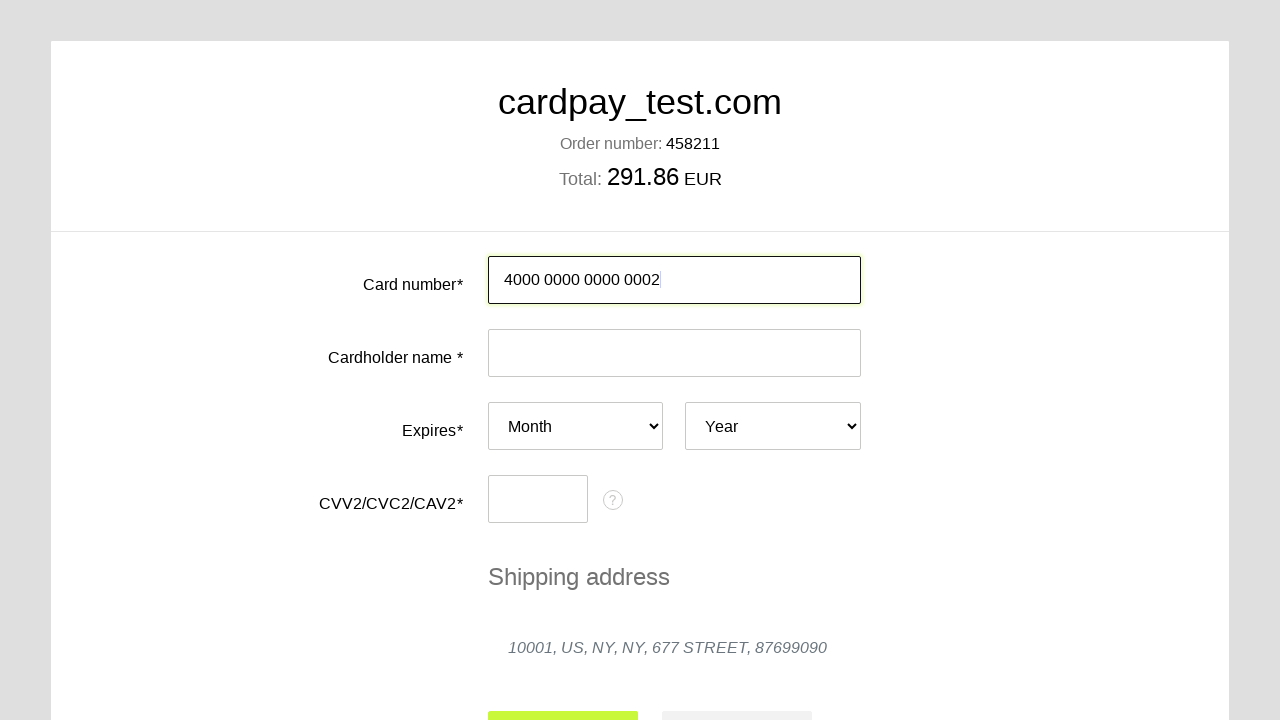

Clicked card holder name input field at (674, 353) on #input-card-holder
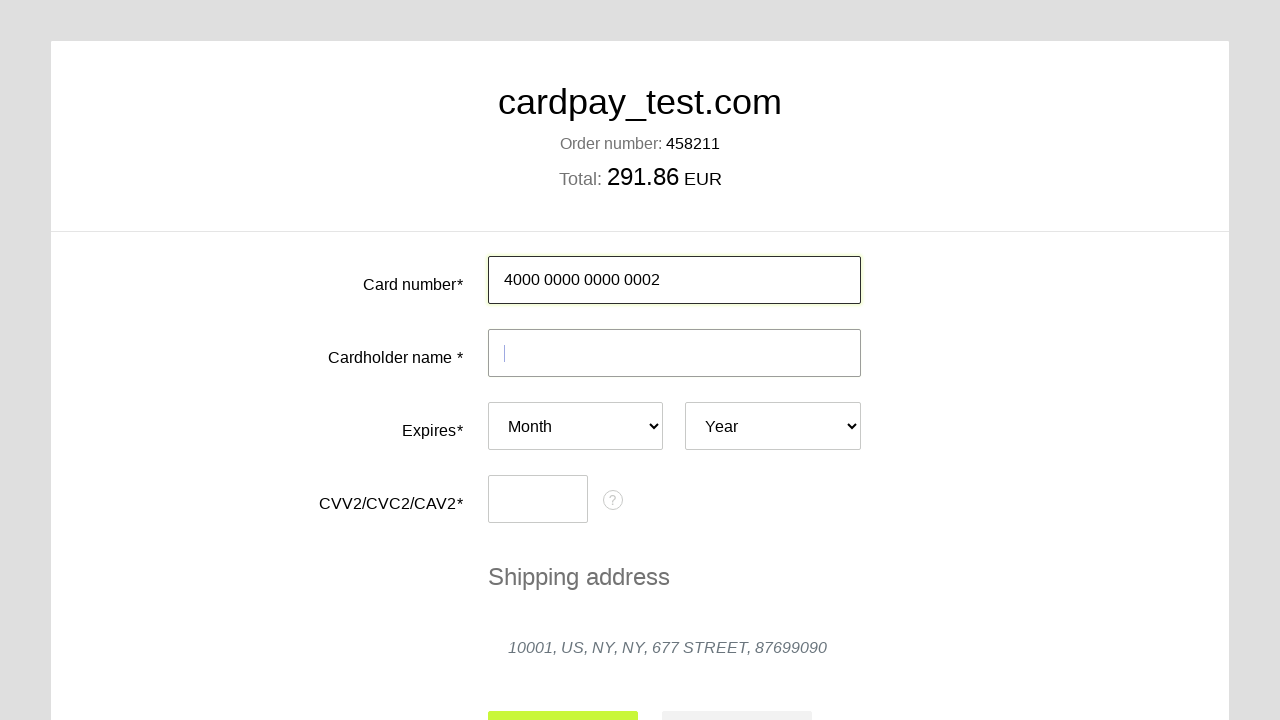

Filled card holder name with 'CHUCK MORRISA' on #input-card-holder
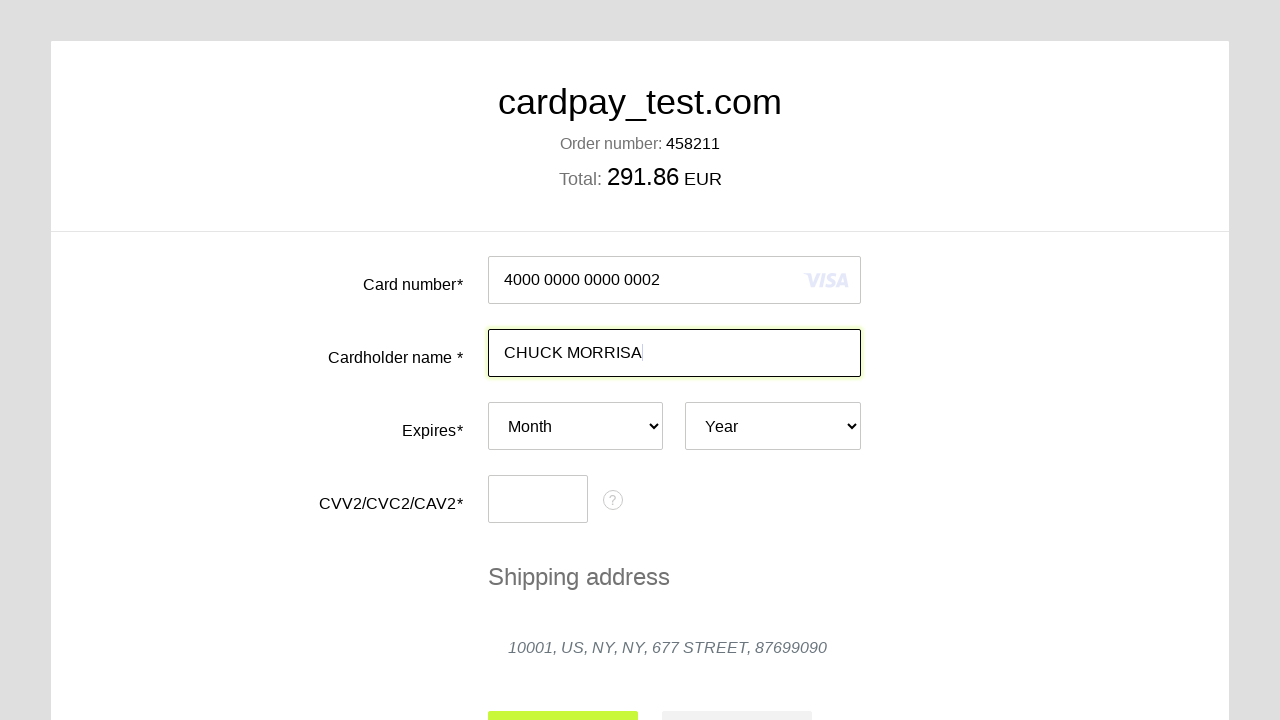

Clicked expiration month dropdown at (576, 426) on #card-expires-month
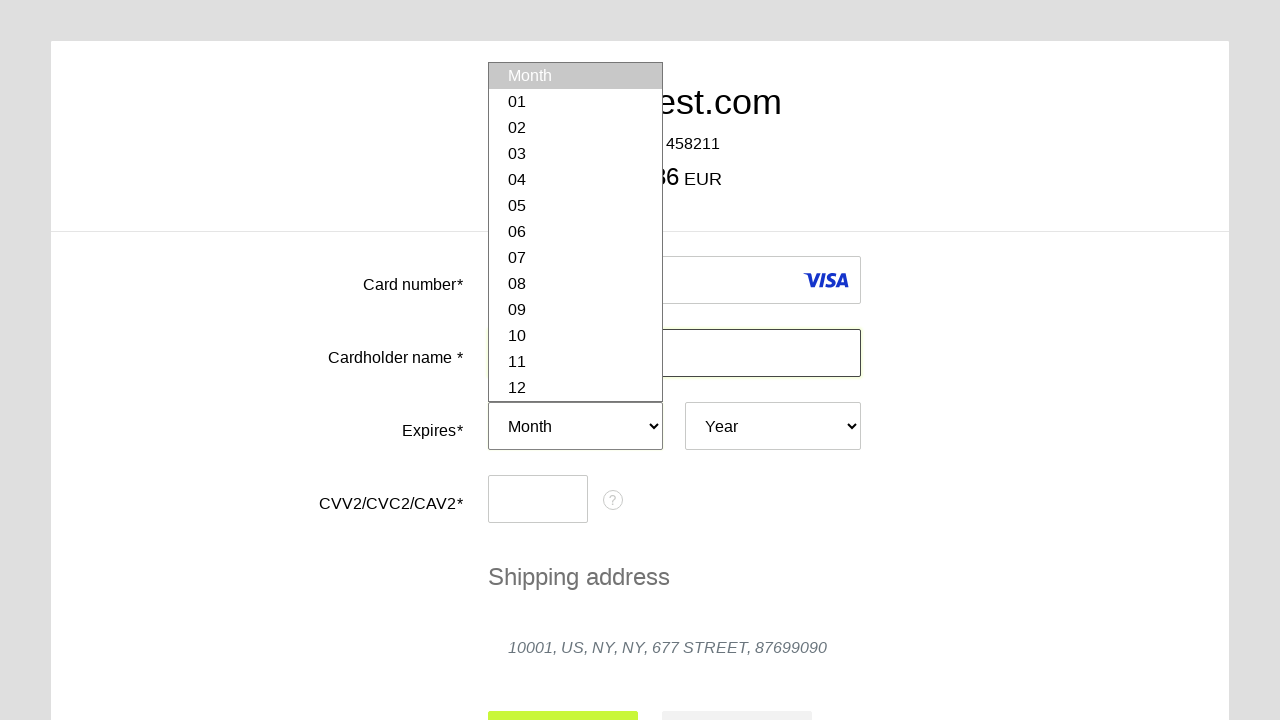

Selected expiration month 07 on #card-expires-month
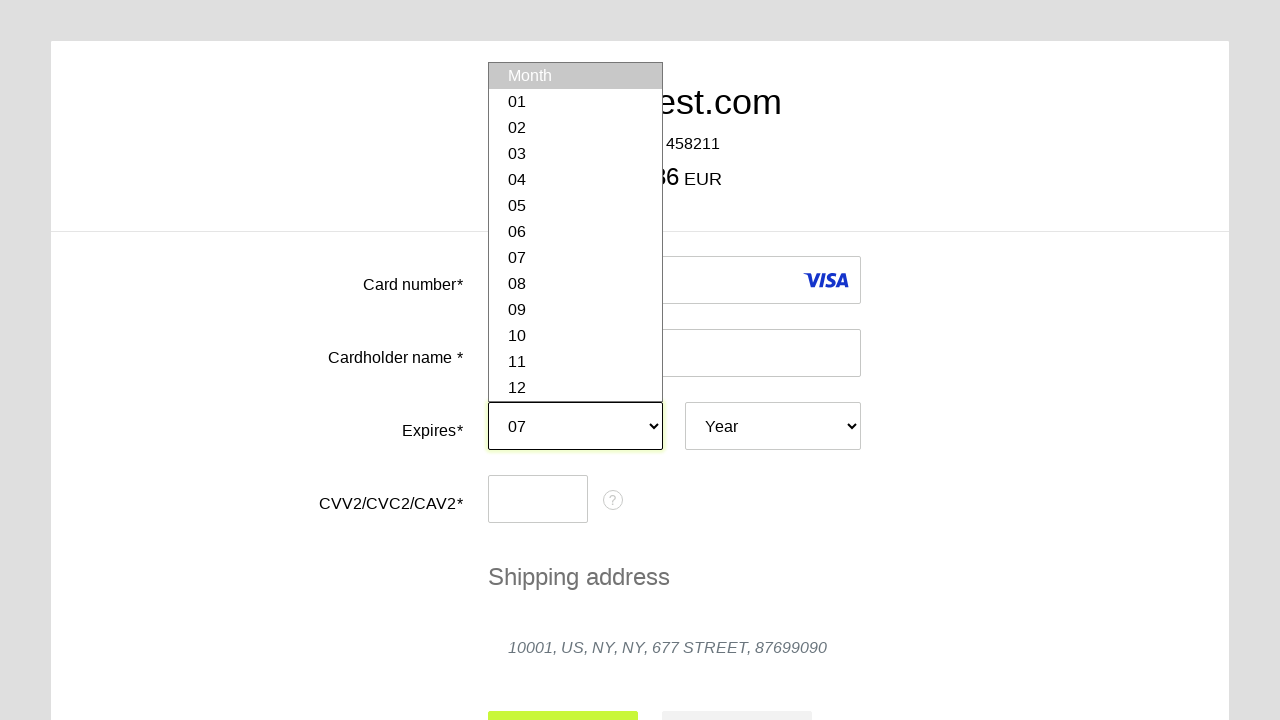

Clicked expiration year dropdown at (773, 426) on #card-expires-year
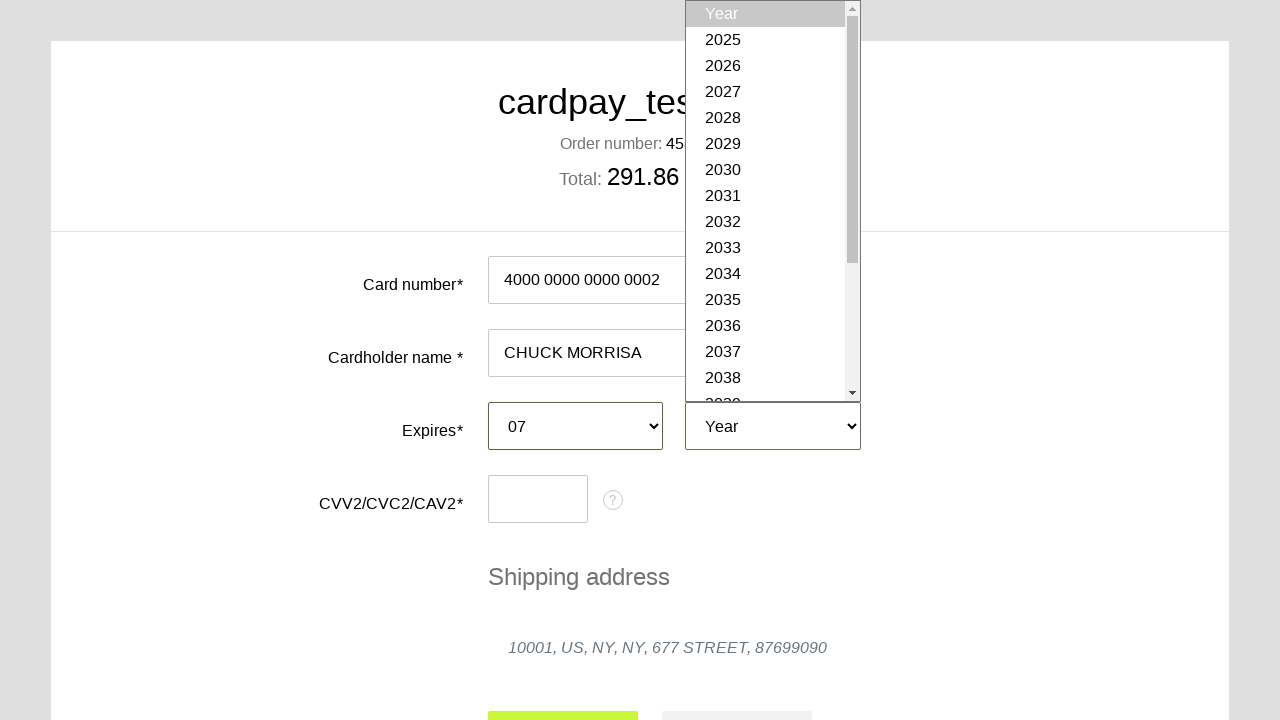

Selected expiration year 2037 on #card-expires-year
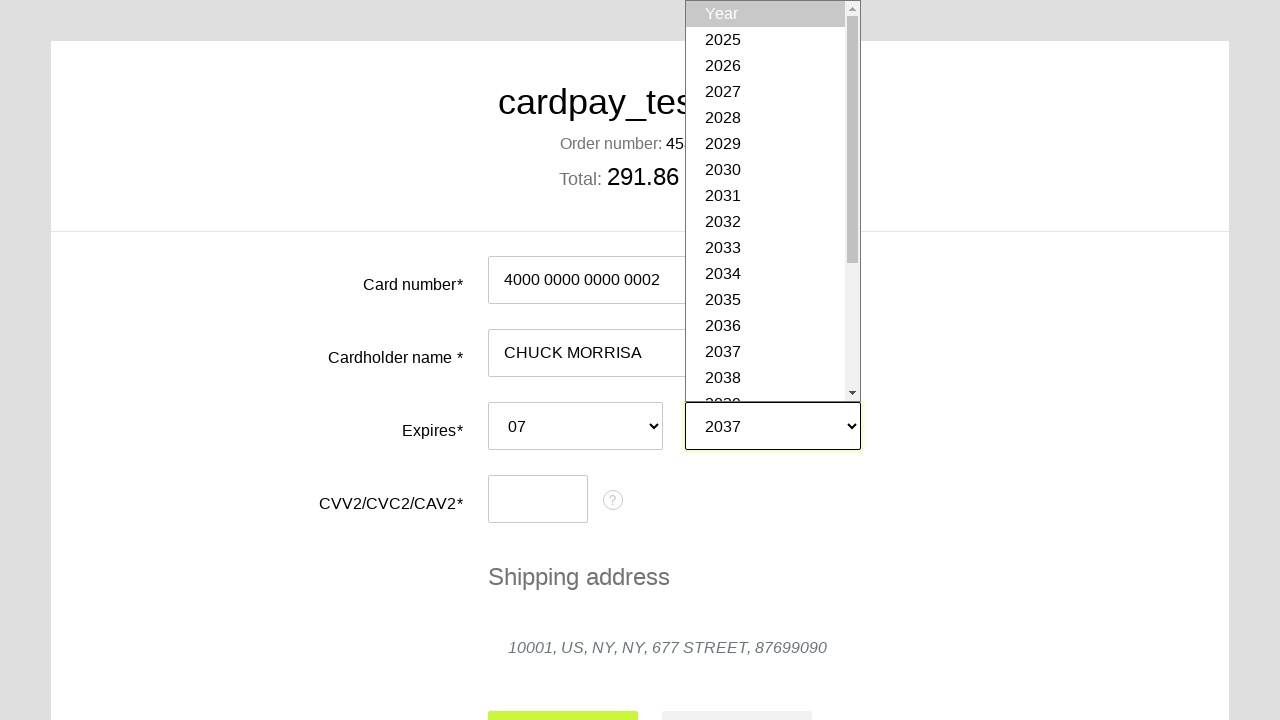

Clicked CVC input field at (538, 499) on #input-card-cvc
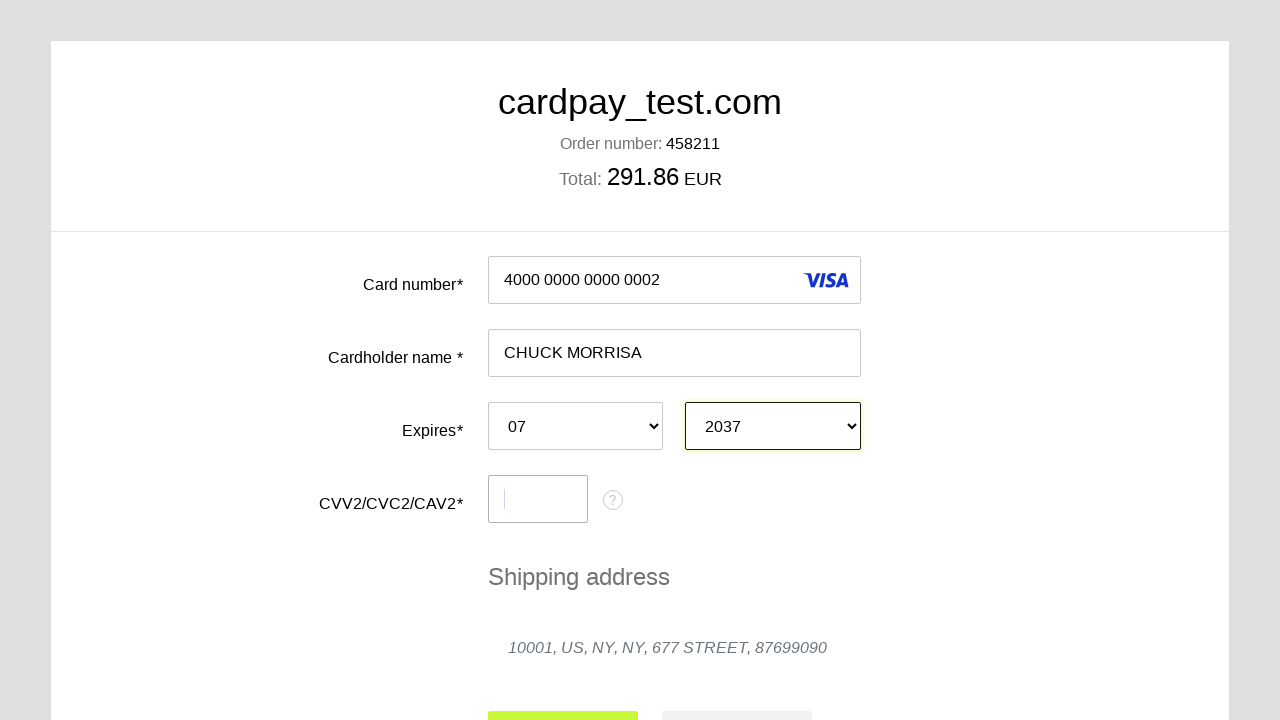

Filled CVC field with '123' on #input-card-cvc
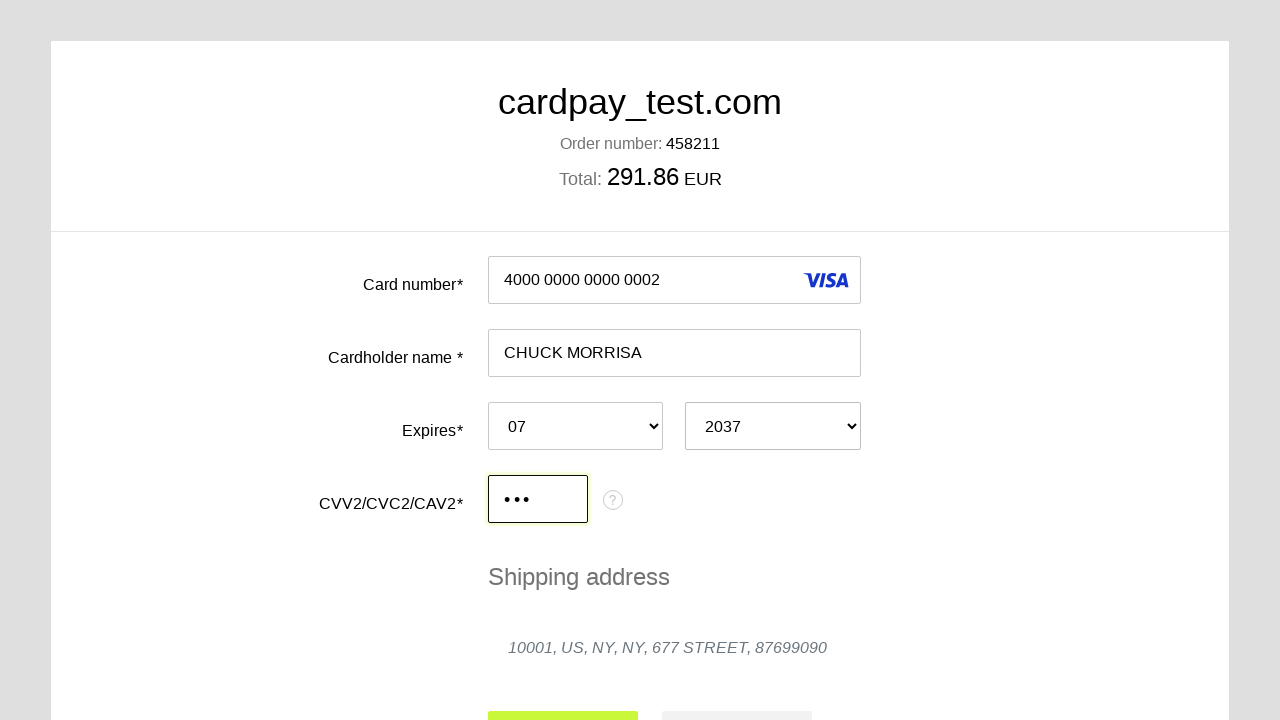

Clicked submit button to process payment at (563, 696) on #action-submit
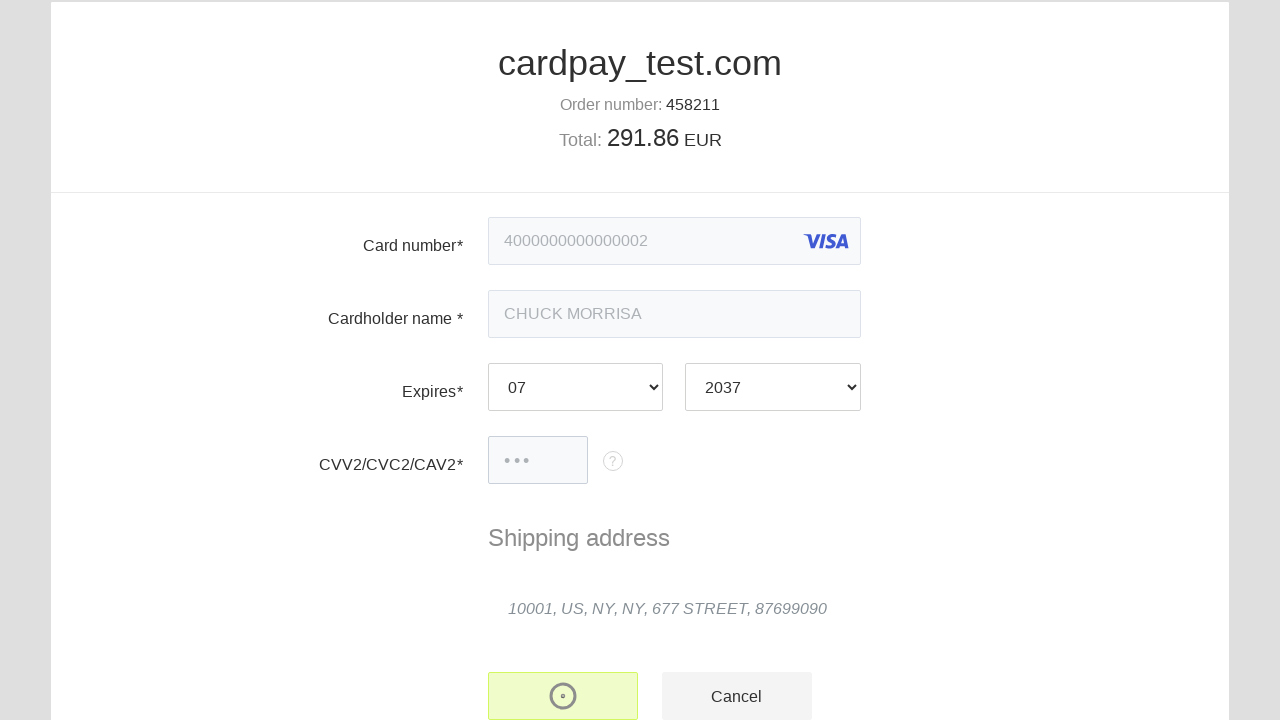

Payment confirmation element loaded and verified
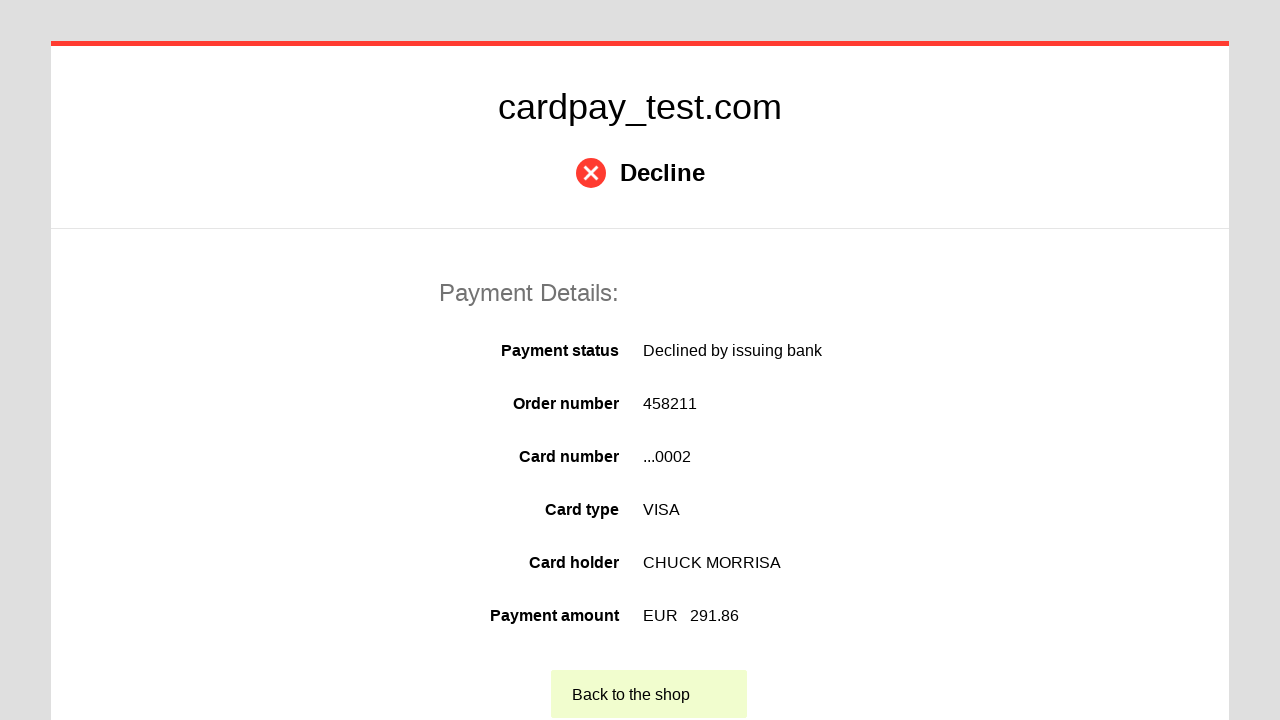

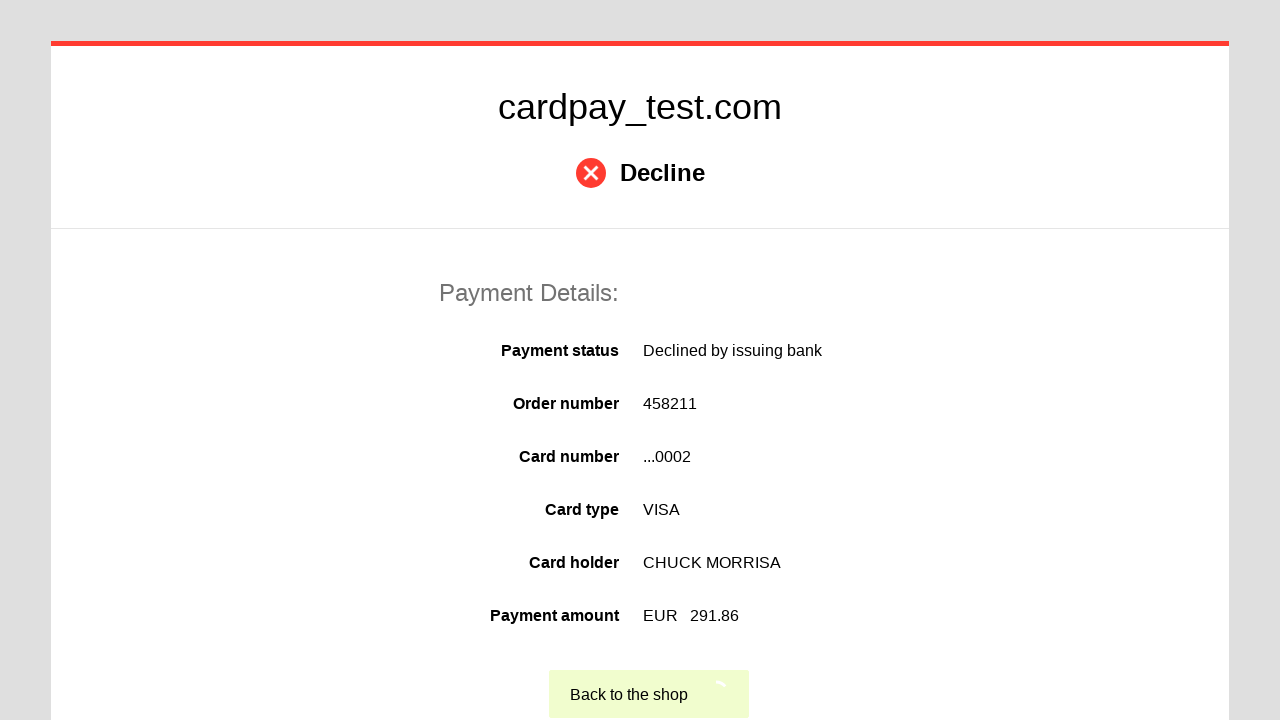